Tests listening to JavaScript error log entries by clicking a button that triggers a JavaScript exception

Starting URL: https://www.selenium.dev/selenium/web/bidi/logEntryAdded.html

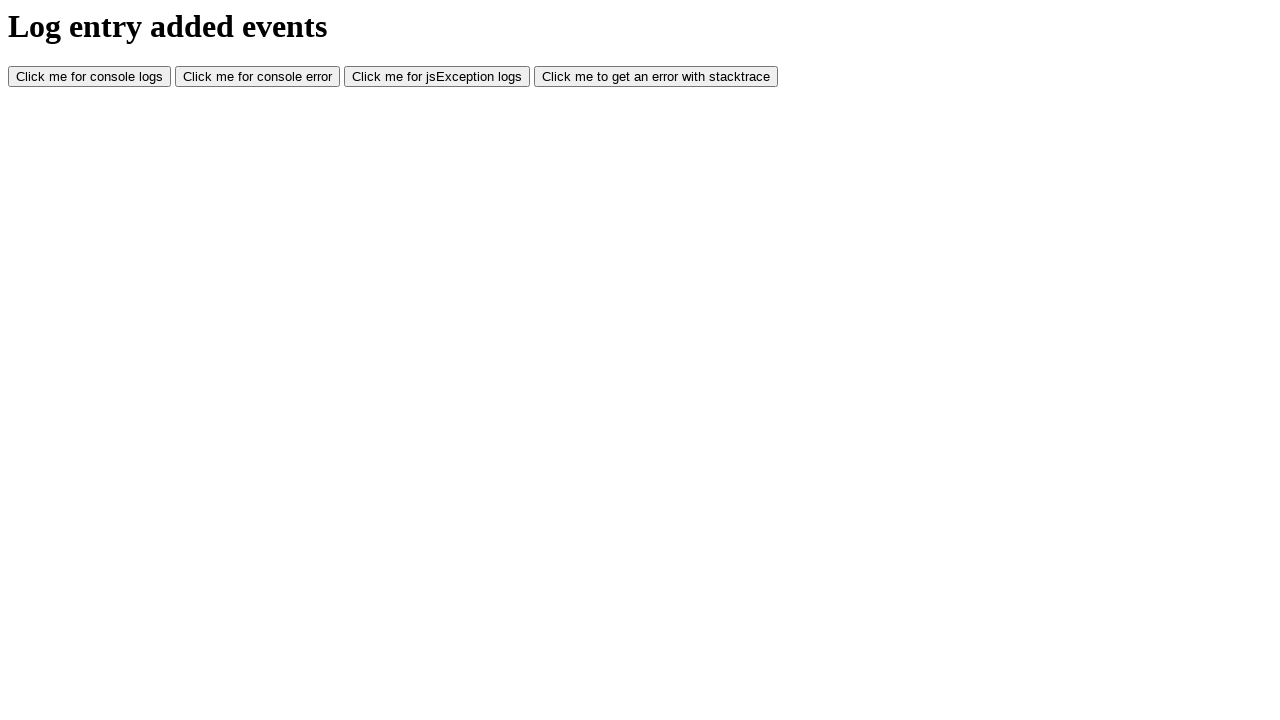

Set up page error listener for JavaScript exceptions
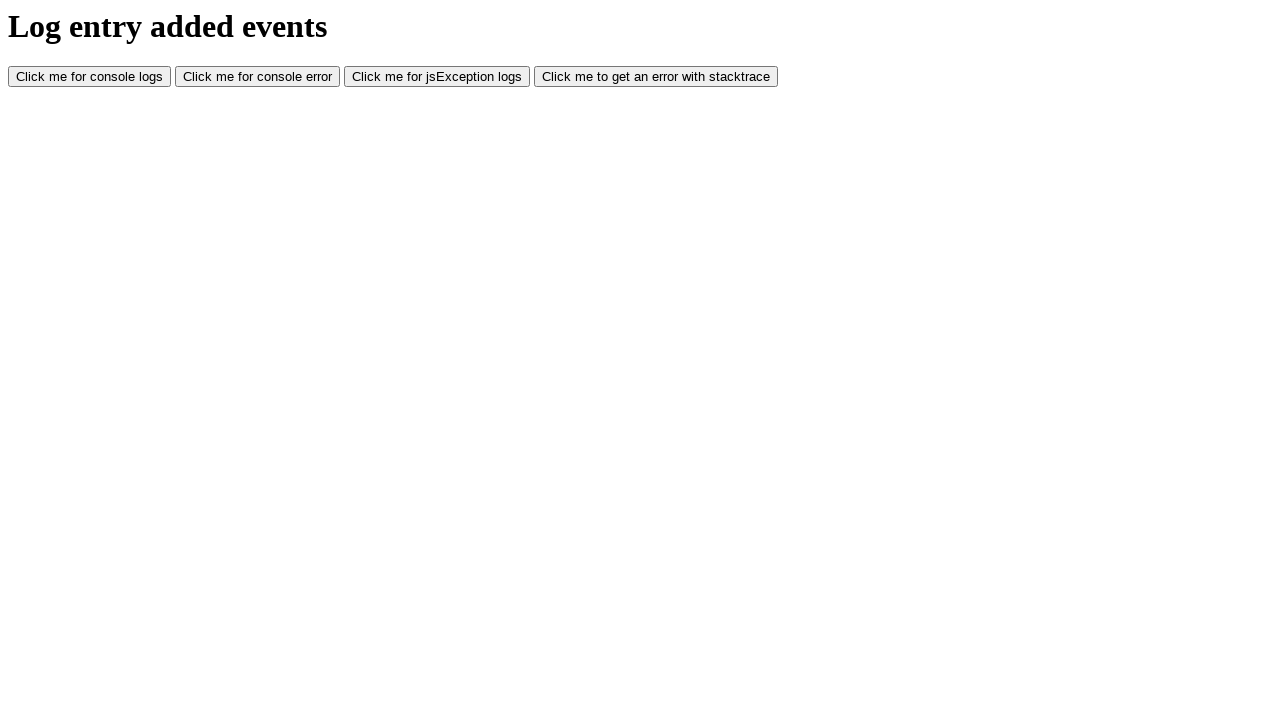

Clicked JS exception button to trigger JavaScript error at (437, 77) on #jsException
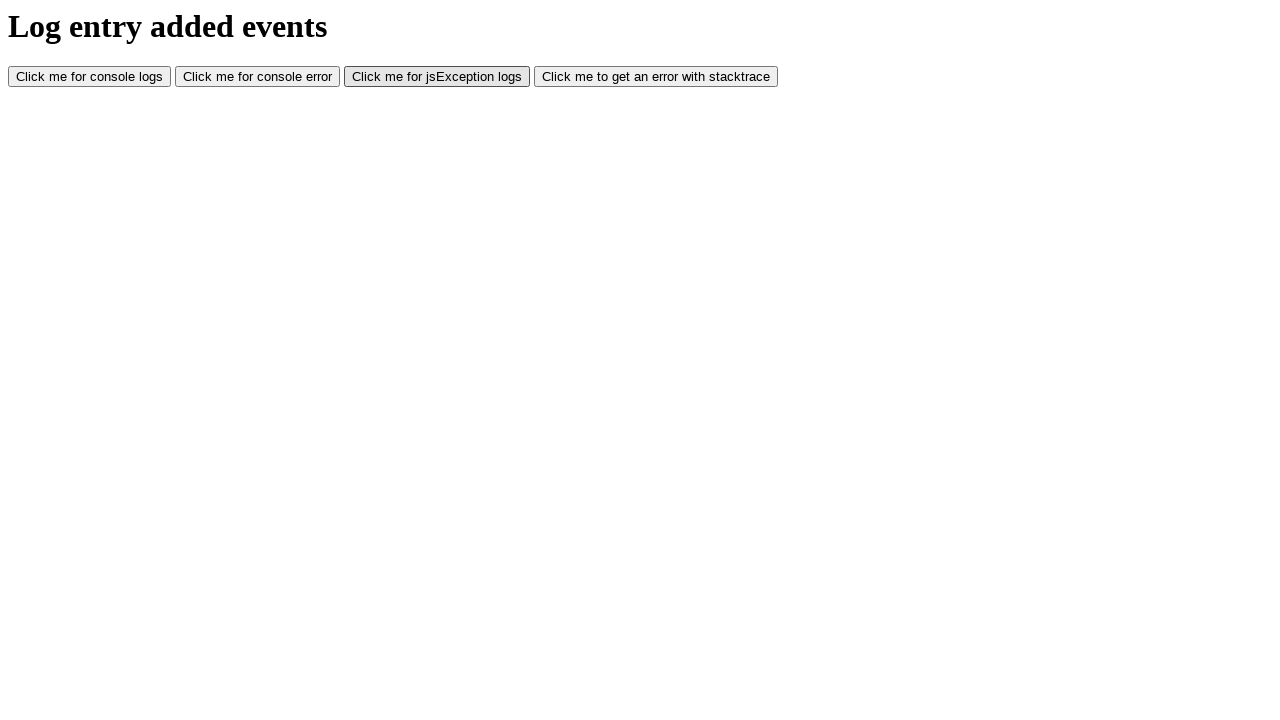

Waited for error to be captured
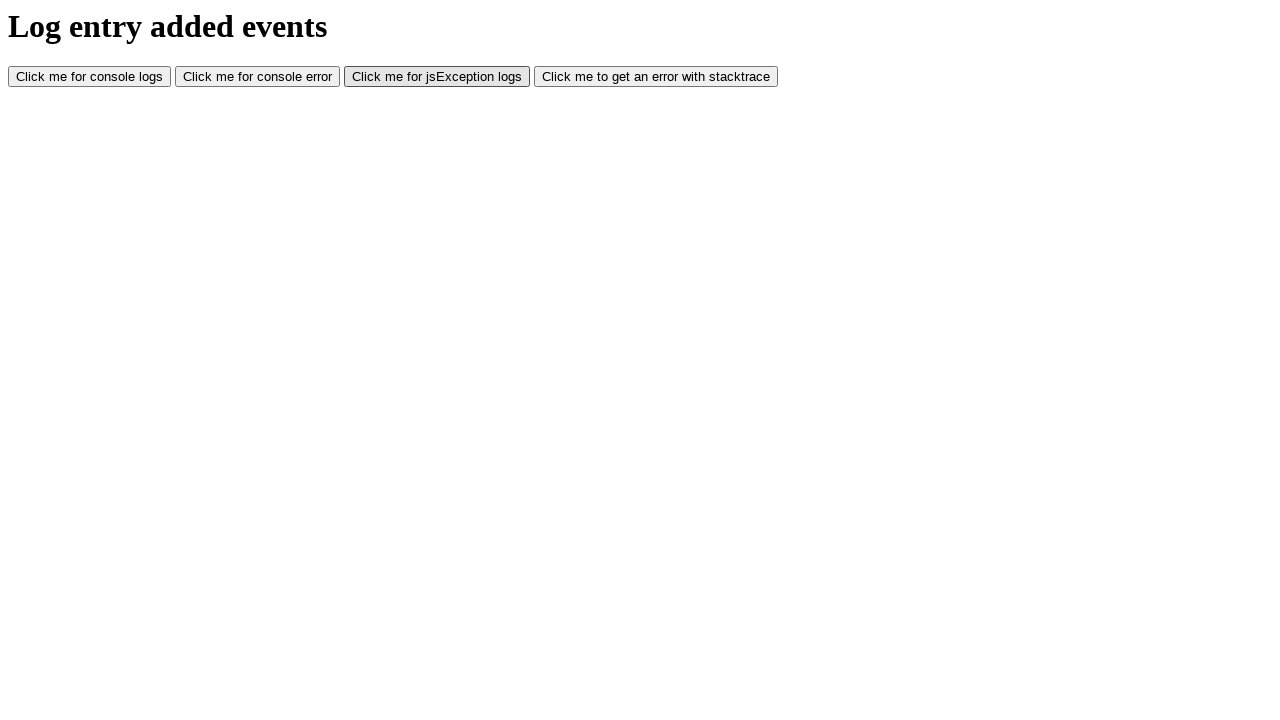

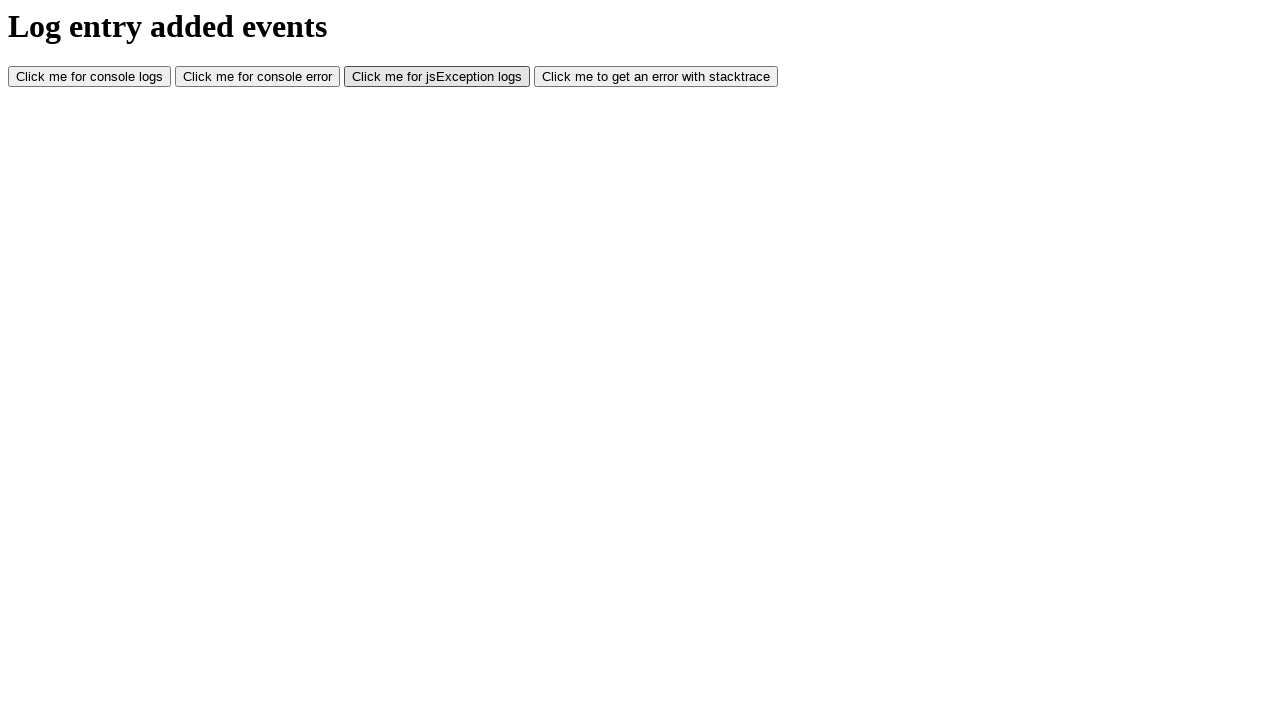